Tests slider interaction on jQuery UI demo page by switching to an iframe and dragging the red color slider to adjust its value

Starting URL: https://jqueryui.com/slider/#colorpicker

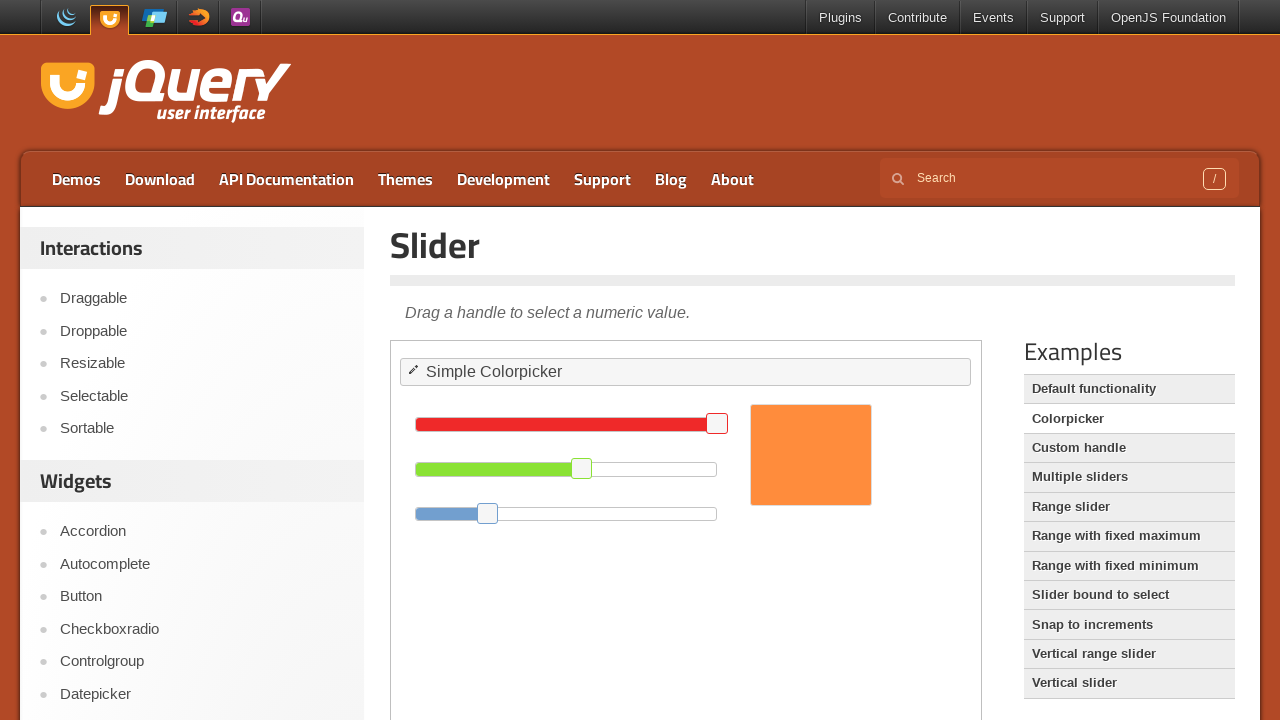

Located demo iframe
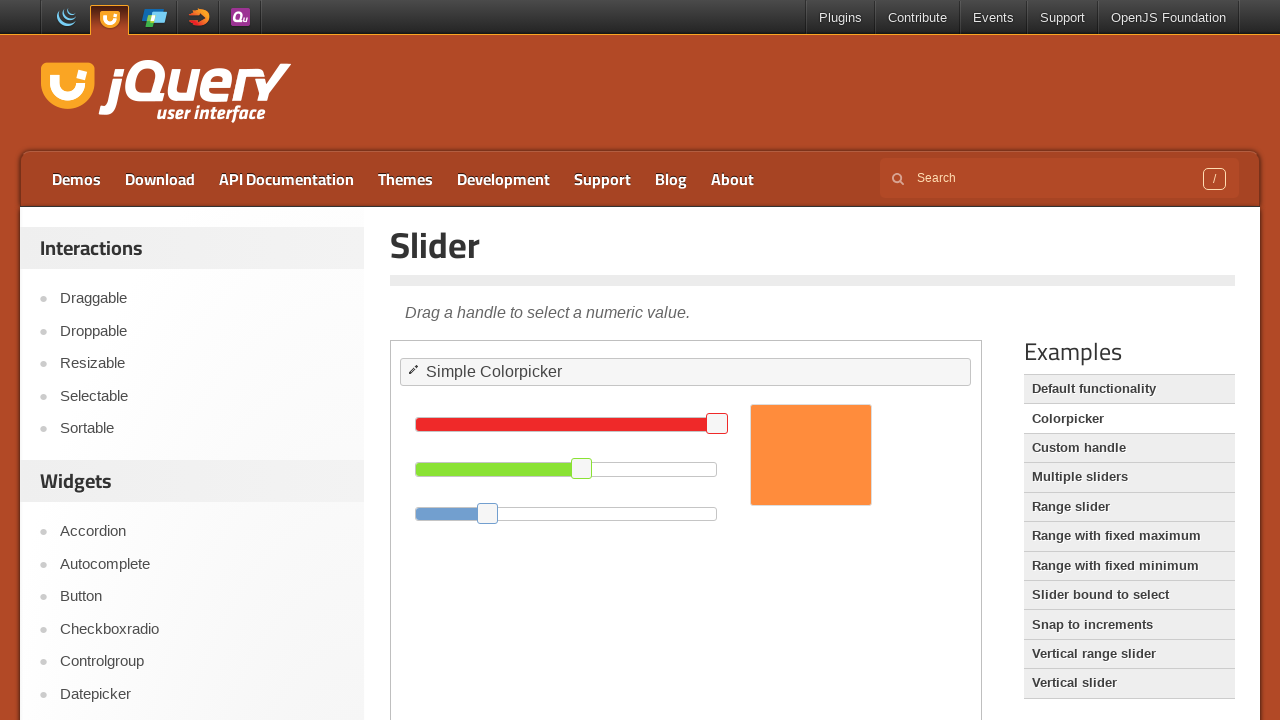

Located red slider handle element
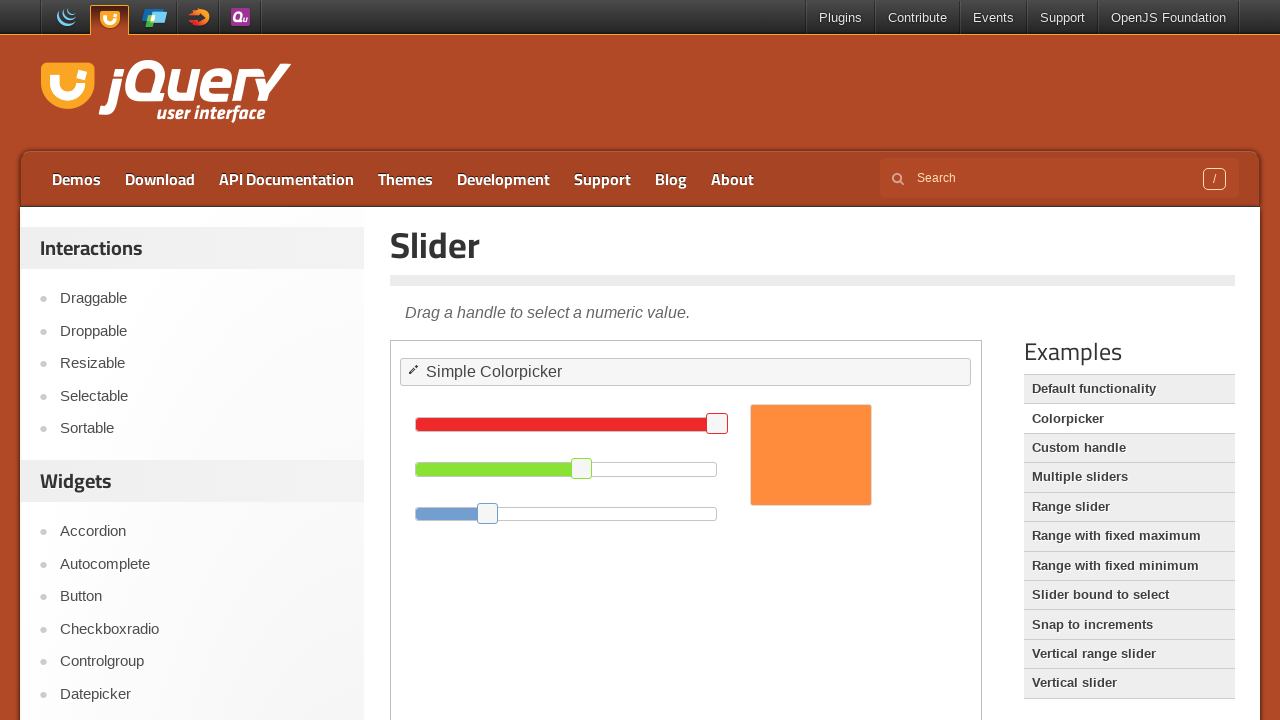

Red slider handle is visible
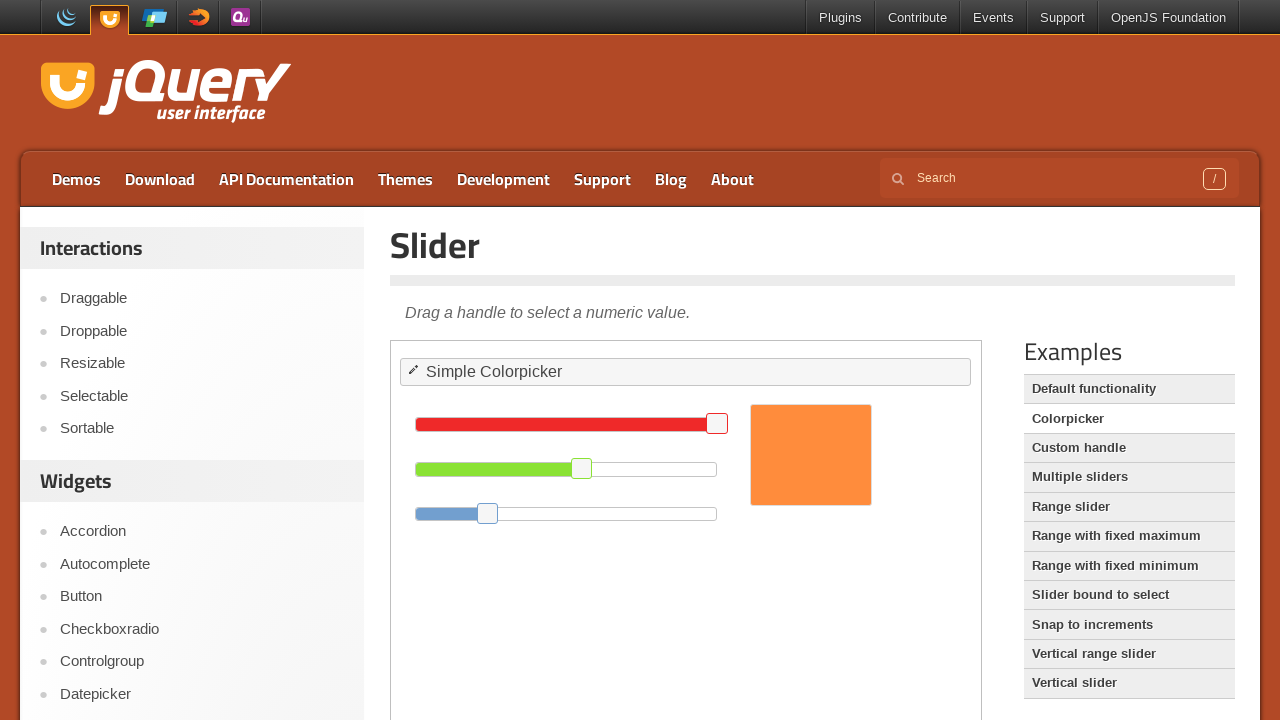

Retrieved bounding box of red slider handle
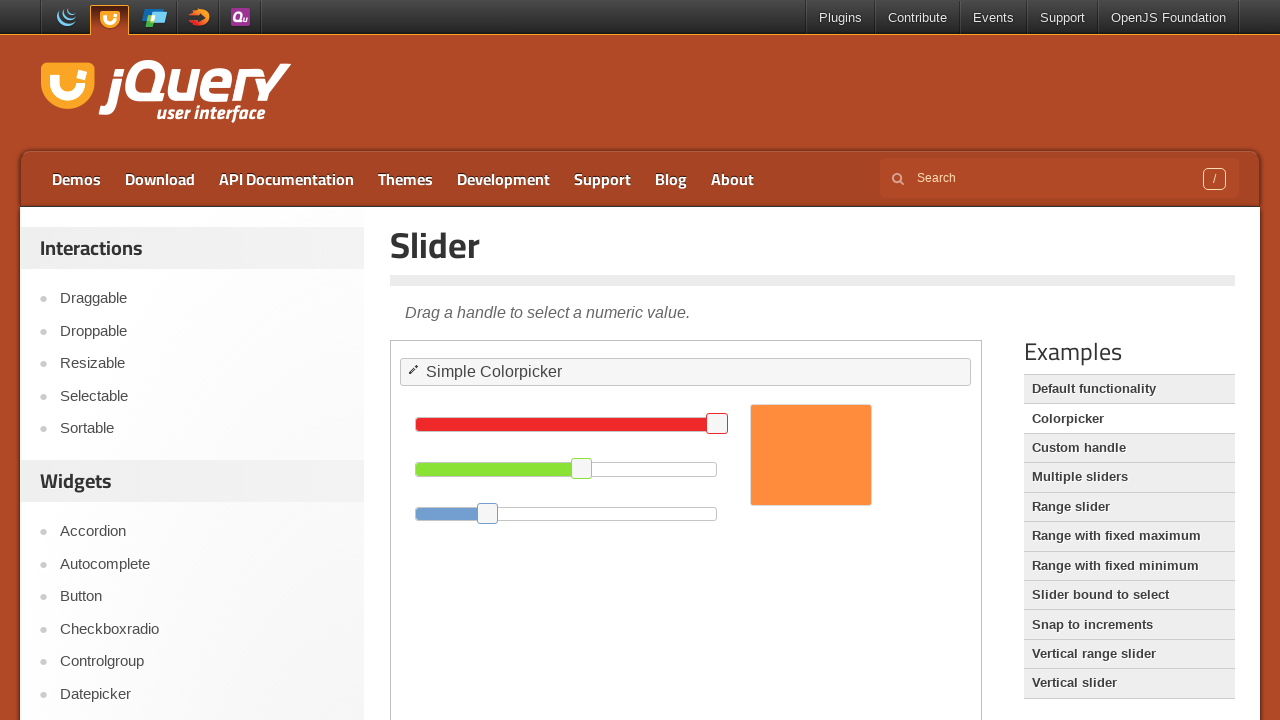

Hovered over red slider handle at (717, 424) on iframe.demo-frame >> nth=0 >> internal:control=enter-frame >> xpath=//div[@id='r
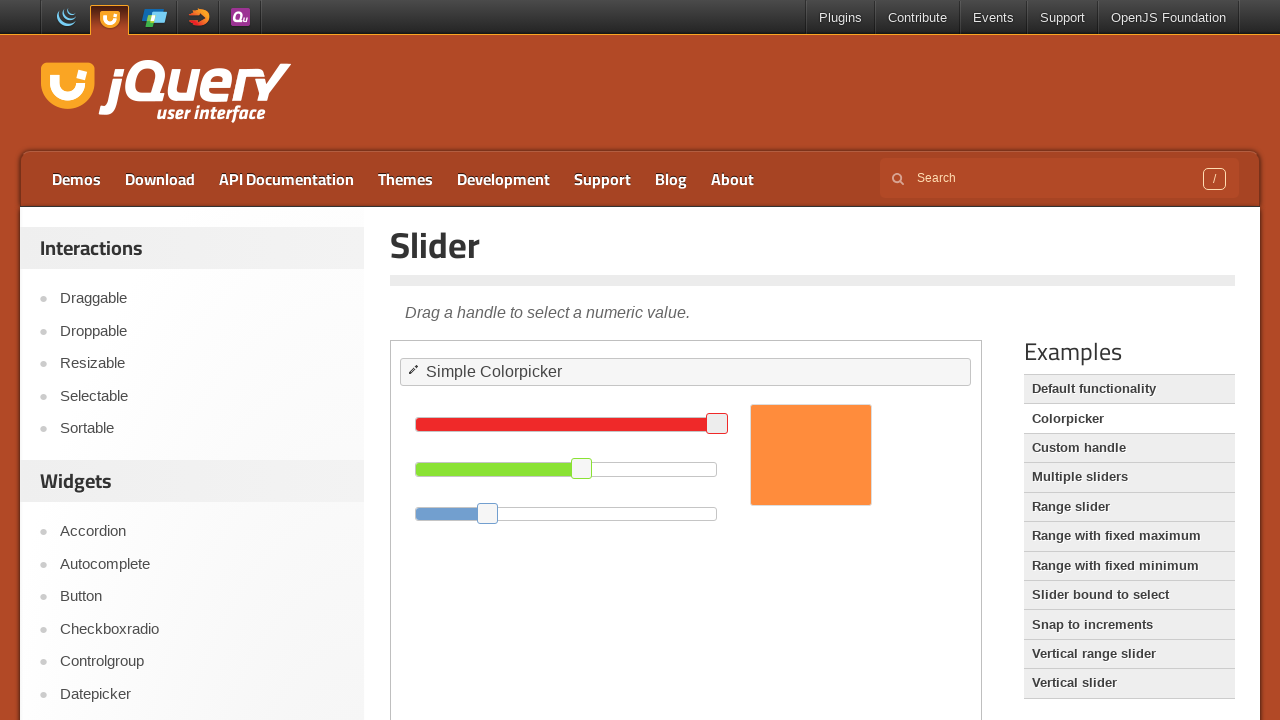

Pressed mouse button down on slider handle at (717, 424)
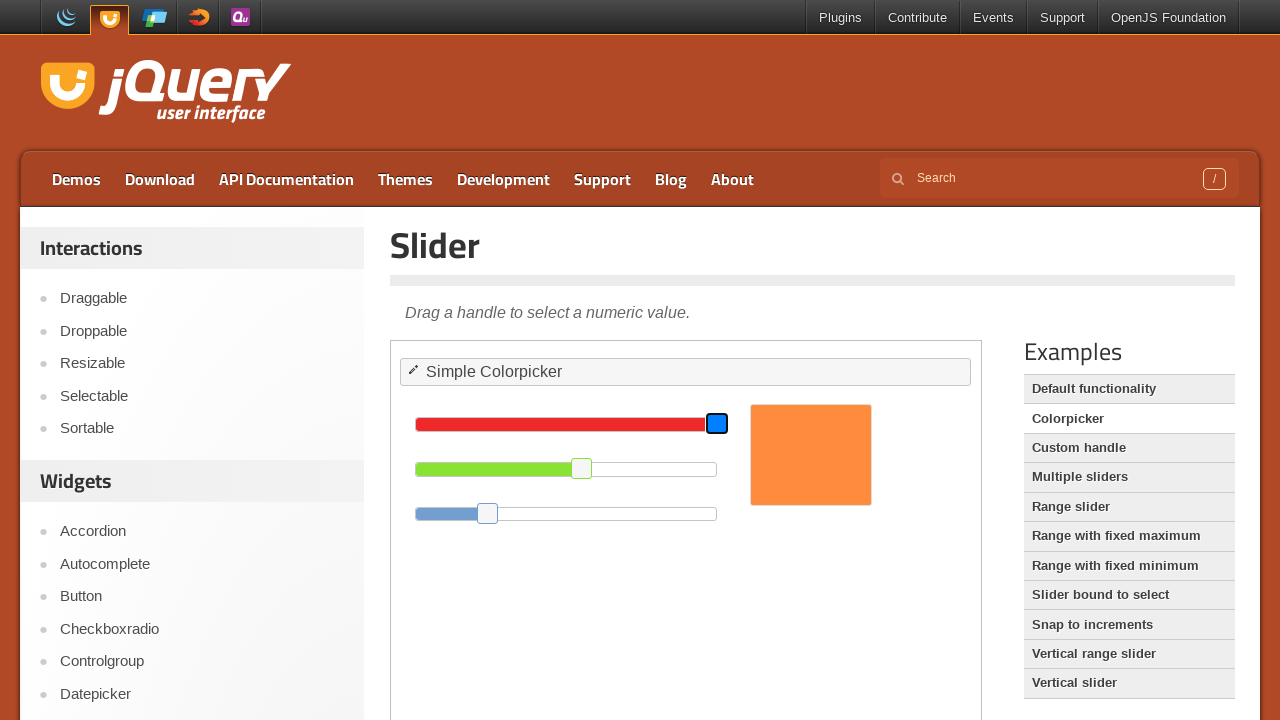

Dragged slider 120 pixels to the left at (597, 424)
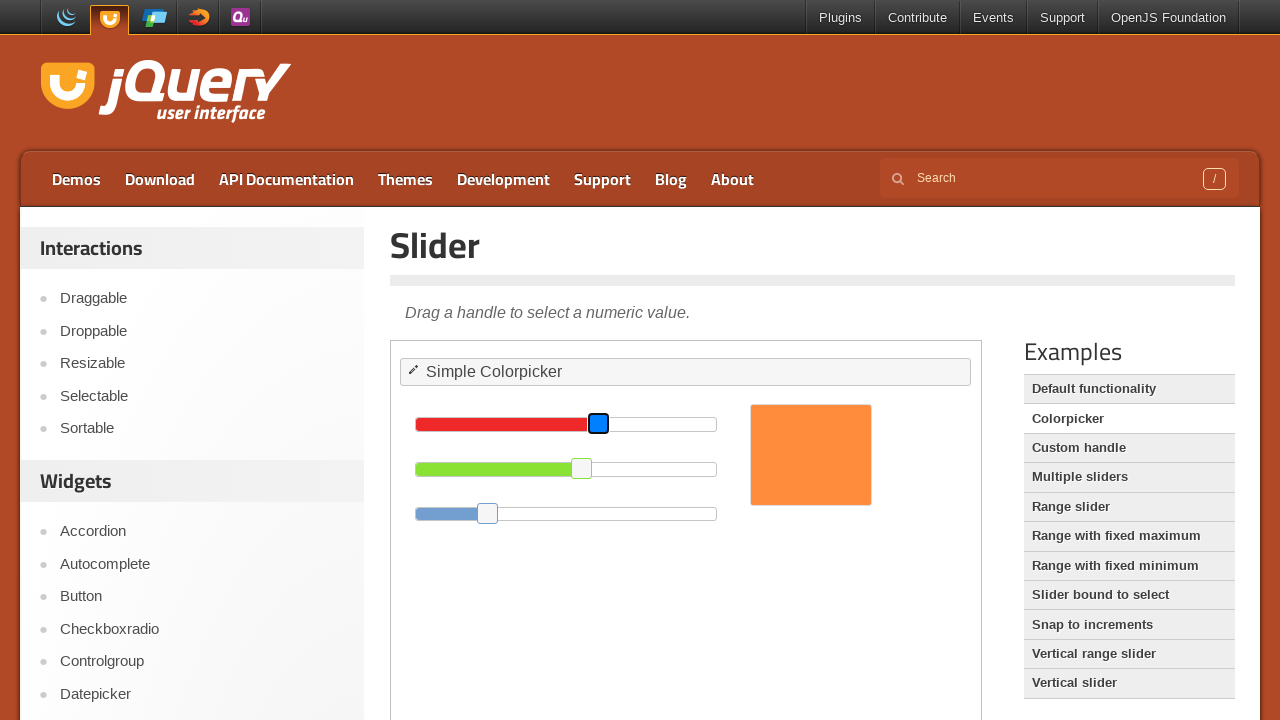

Released mouse button, completing slider drag operation at (597, 424)
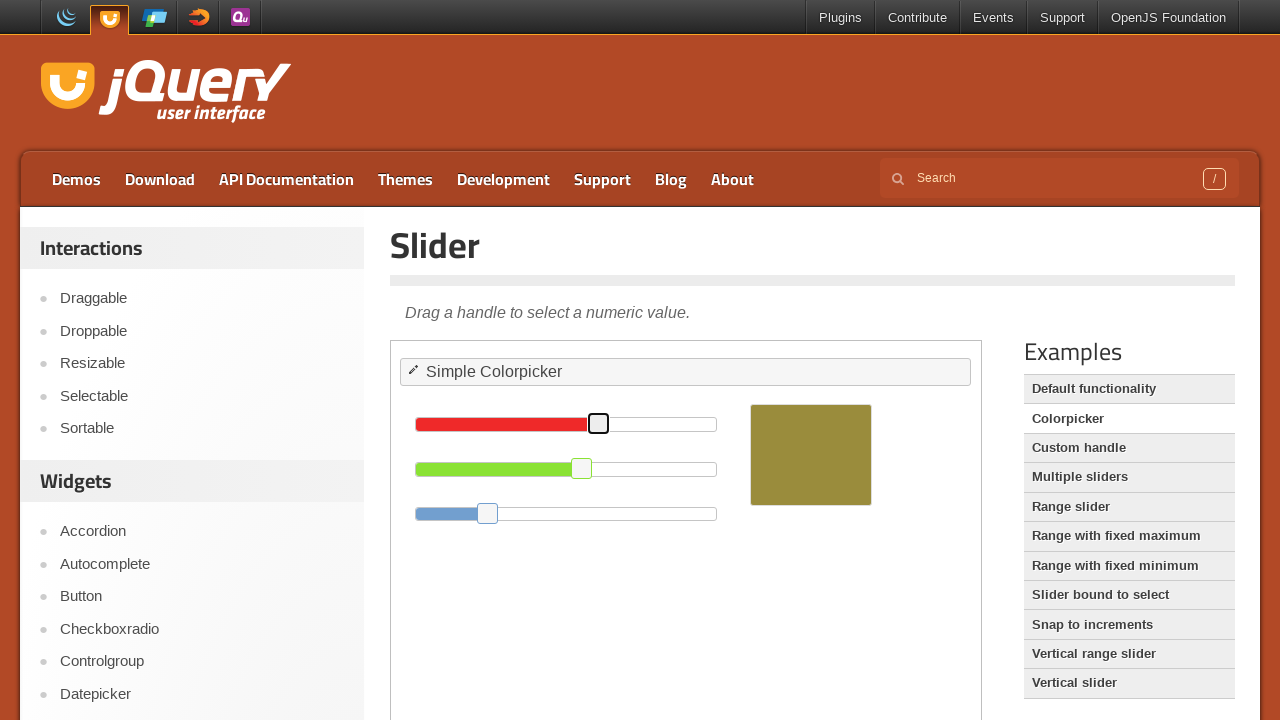

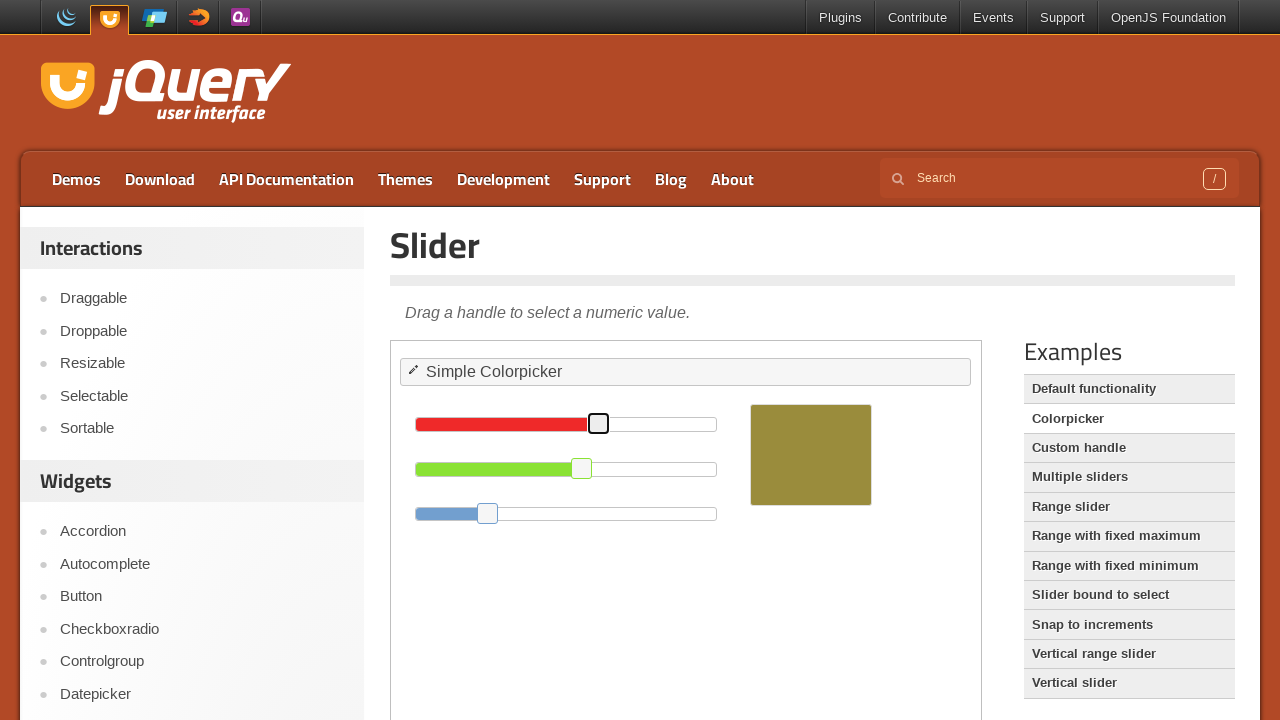